Tests the "Right Click Me" button on DemoQA buttons page by right-clicking it and verifying the right click confirmation message appears.

Starting URL: https://demoqa.com/elements

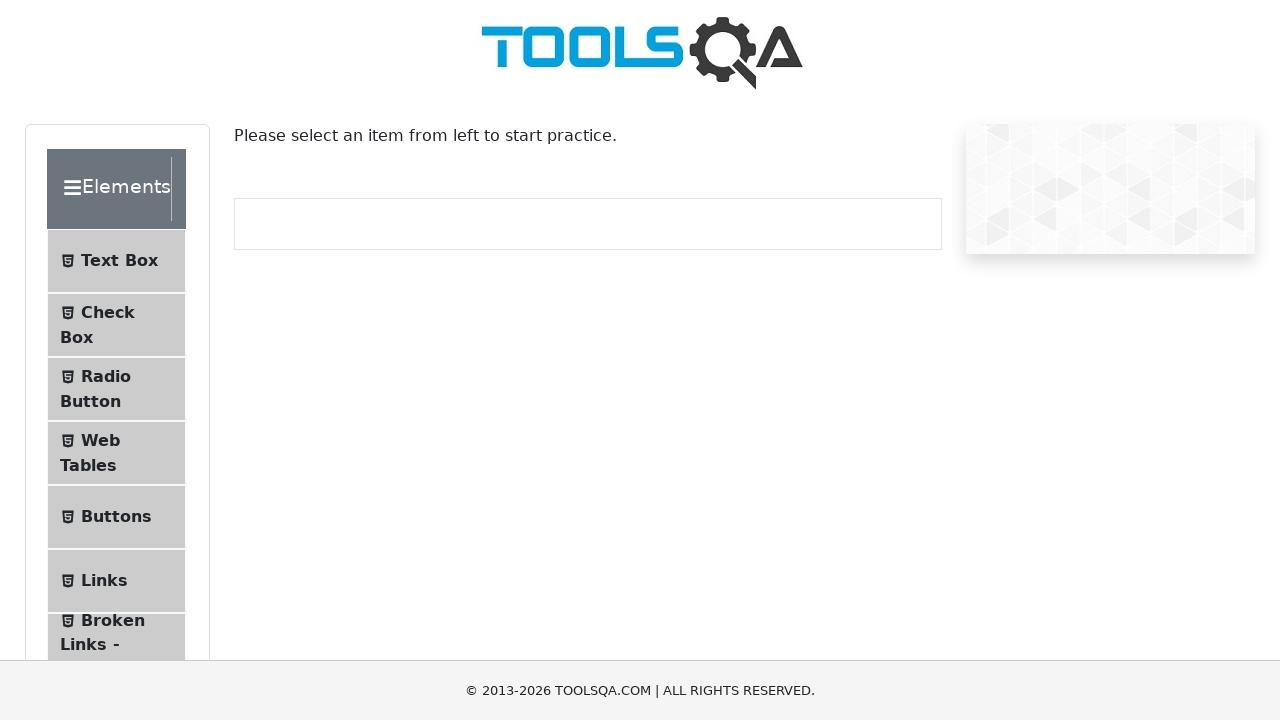

Clicked the Buttons menu item at (116, 517) on li:has-text('Buttons')
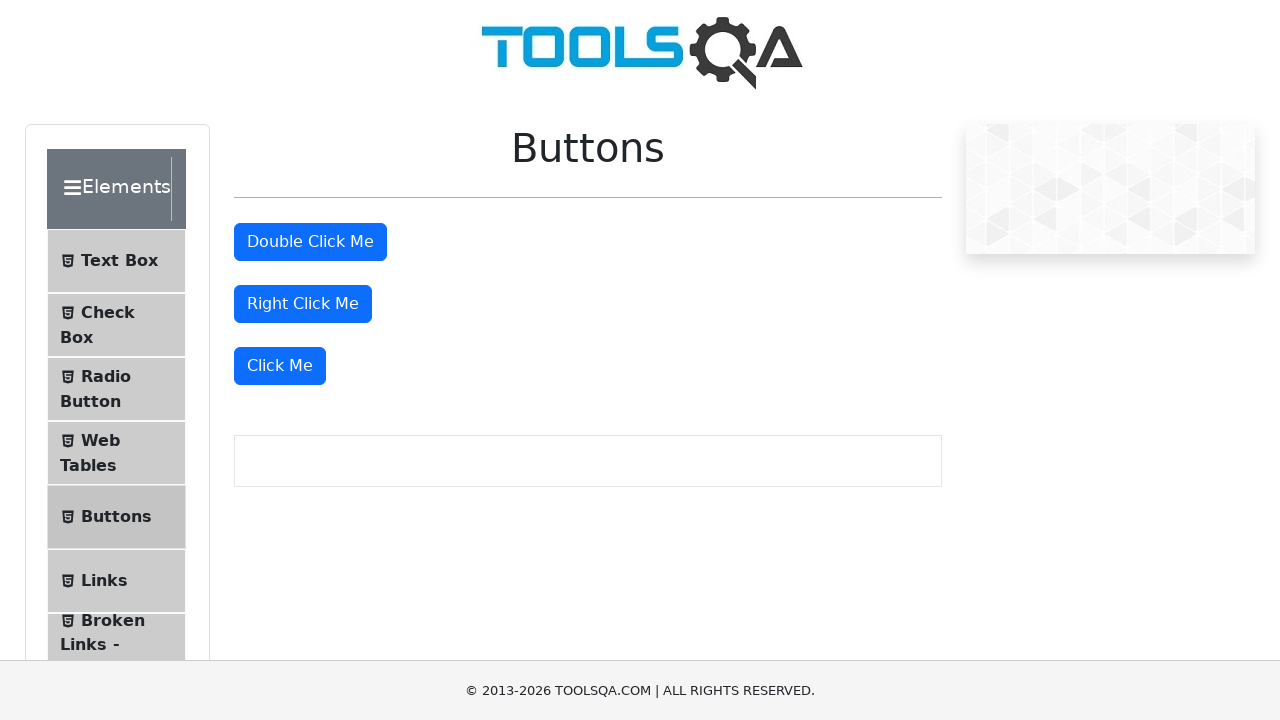

Buttons page loaded
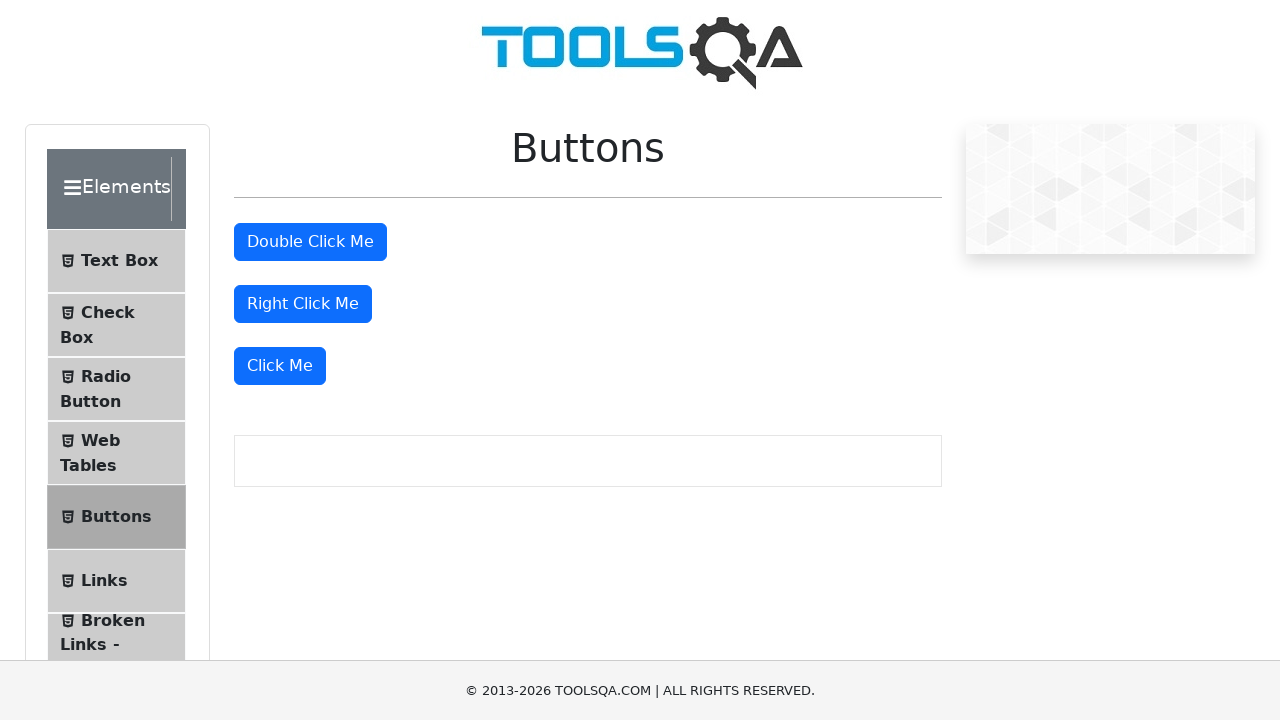

Right-clicked the 'Right Click Me' button at (303, 304) on internal:role=button[name="Right Click Me"i]
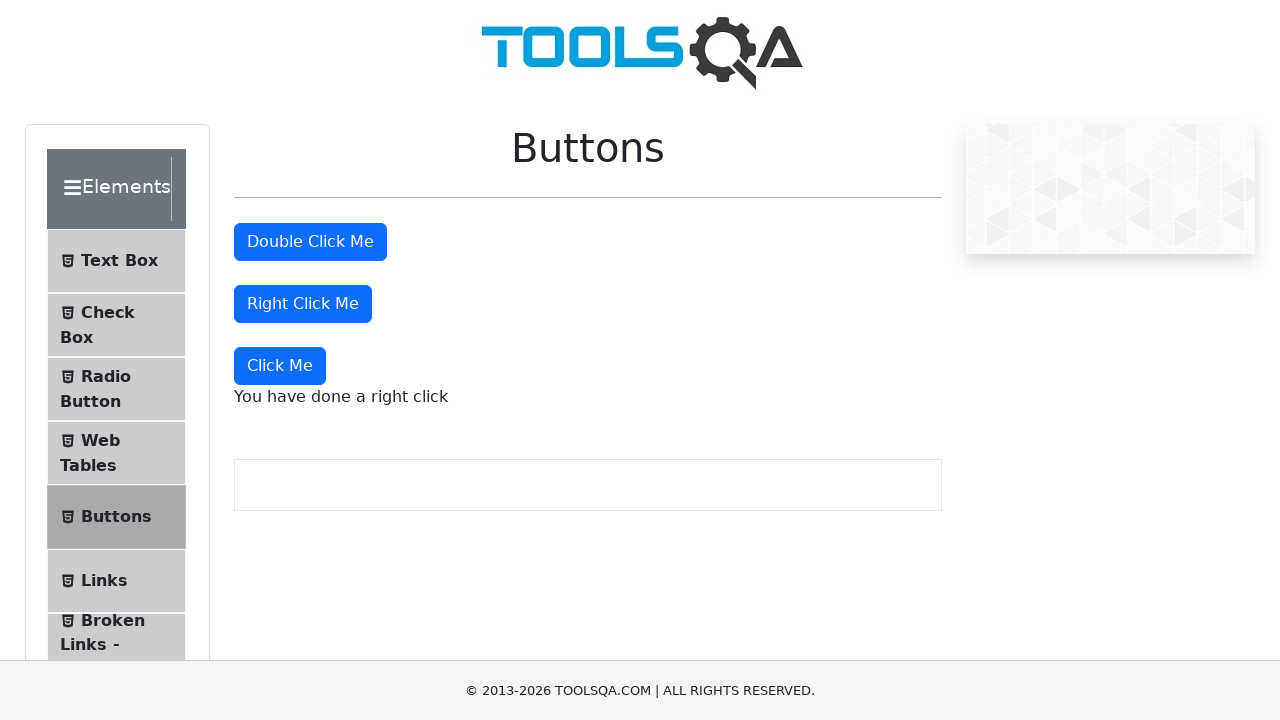

Right click confirmation message appeared
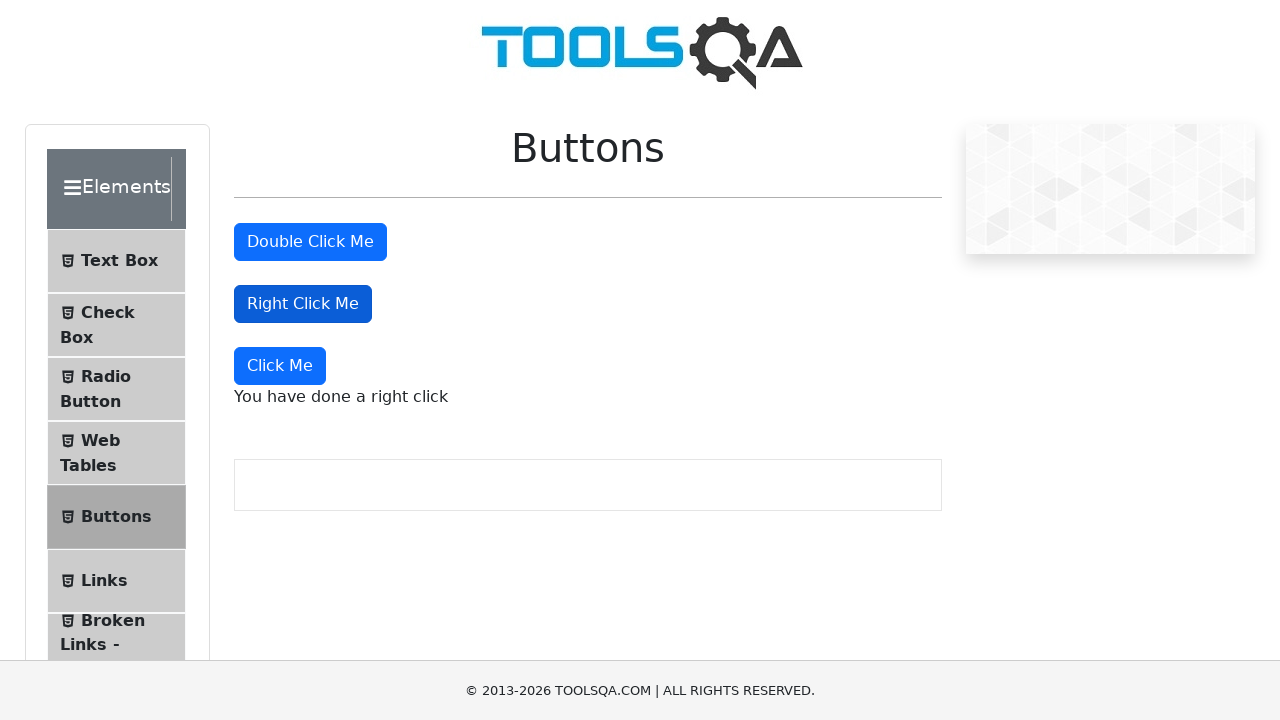

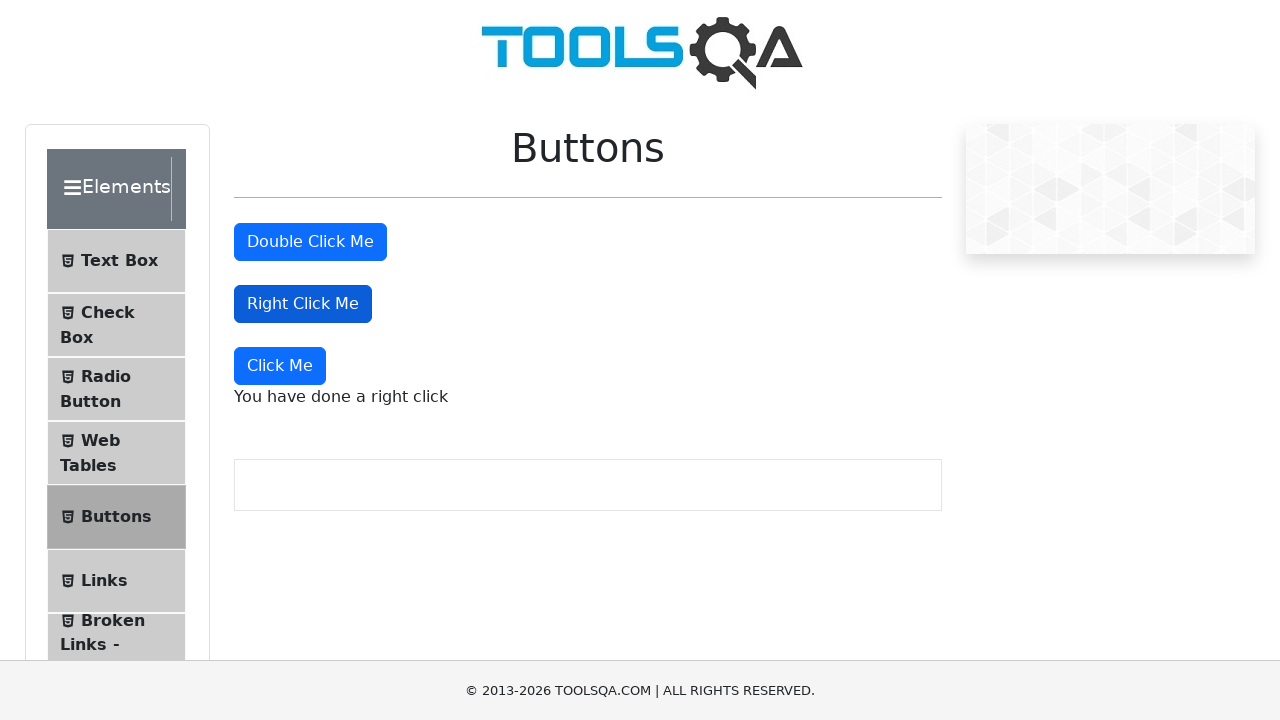